Tests browser tab handling by clicking a button to open a new tab, switching to it, verifying the sample heading text is present, closing the tab, and switching back to the parent window (same functionality as test 1, different implementation approach).

Starting URL: https://demoqa.com/browser-windows

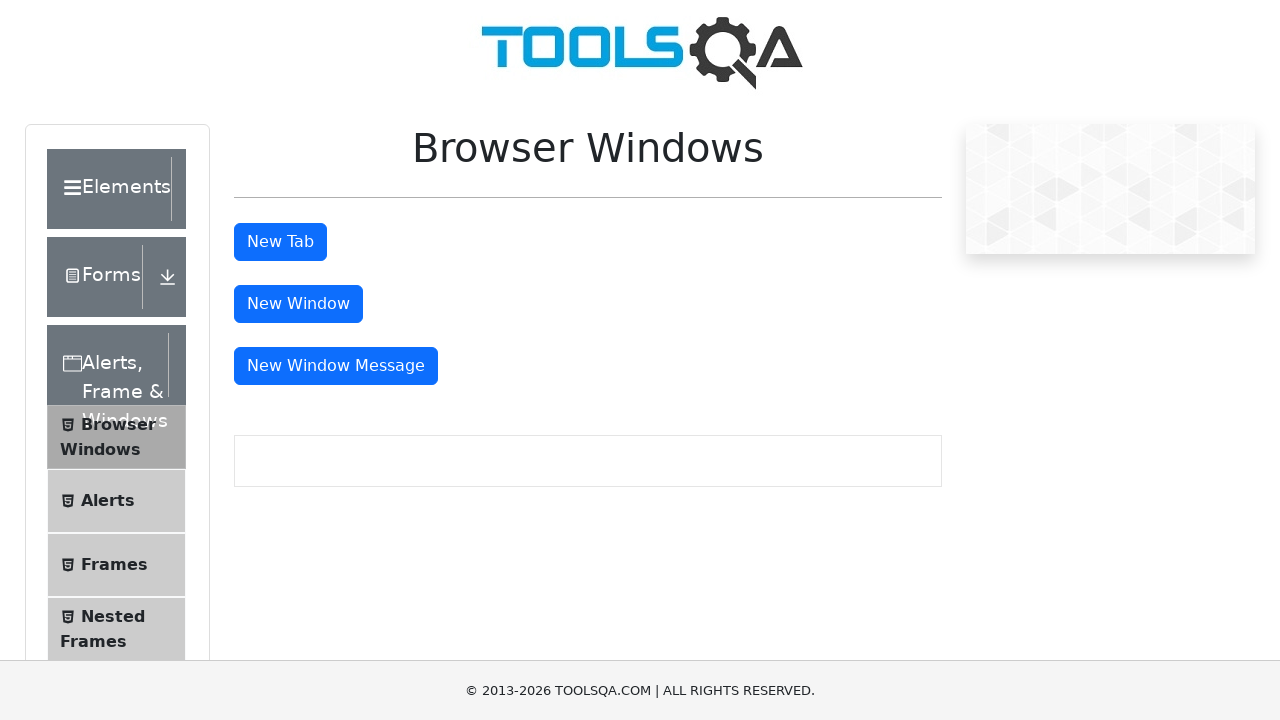

Clicked tab button to open a new tab at (280, 242) on #tabButton
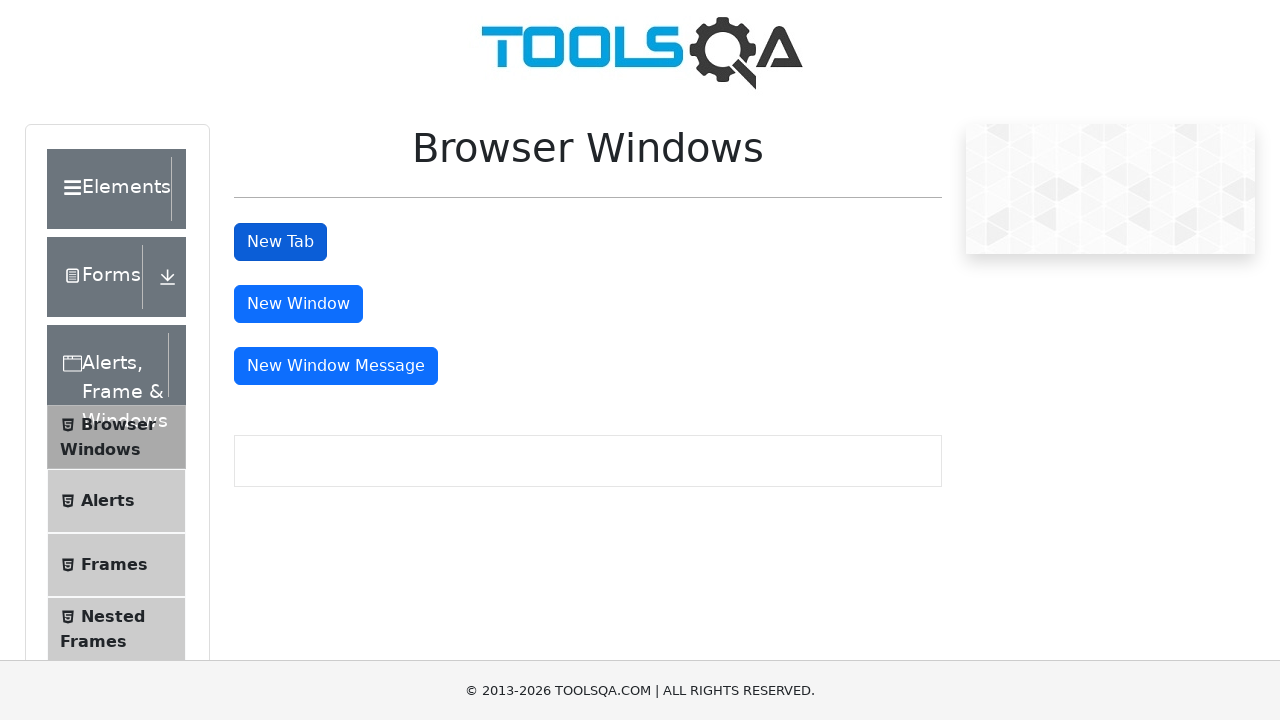

New tab opened and page object retrieved
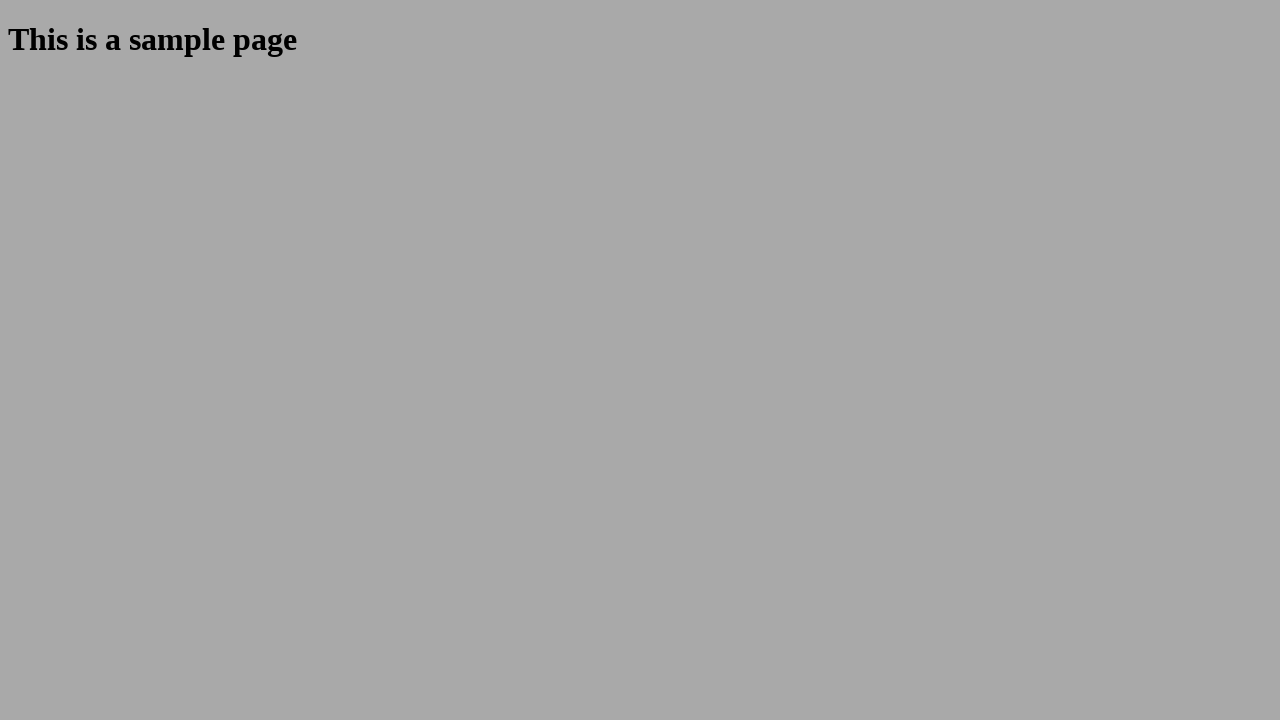

Waited for sample heading element to load in new tab
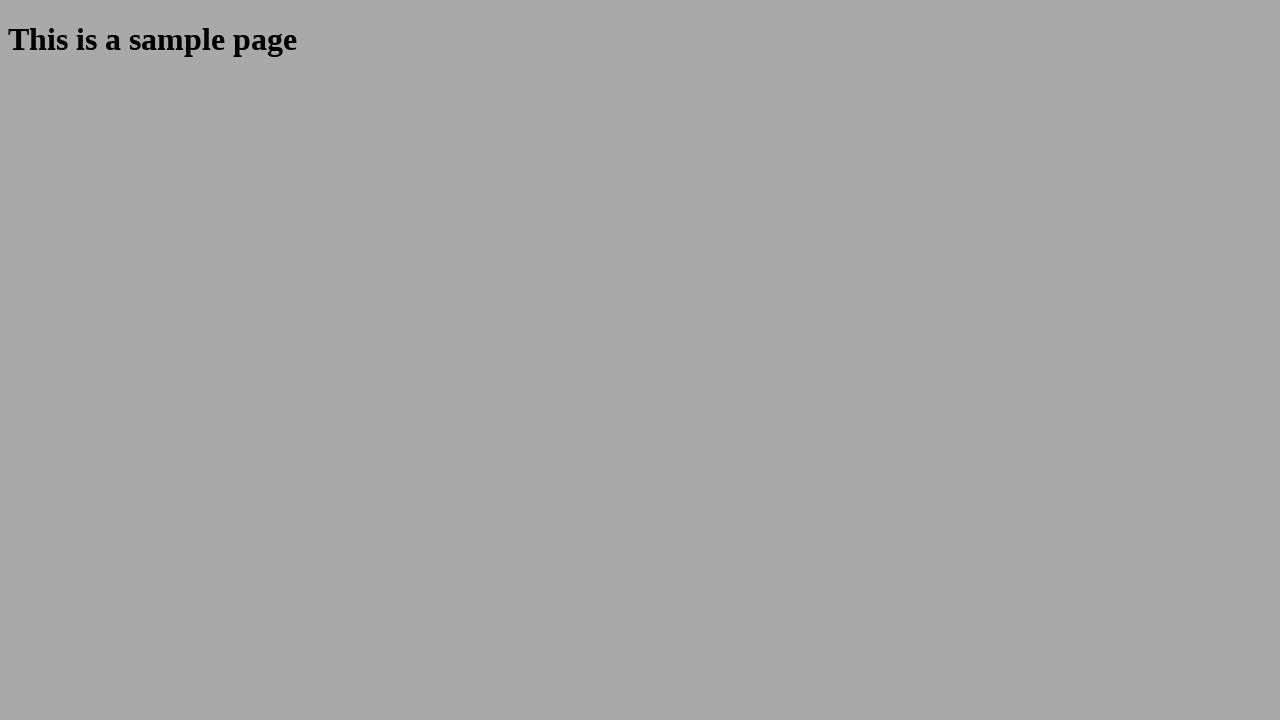

Retrieved heading text from new tab: 'This is a sample page'
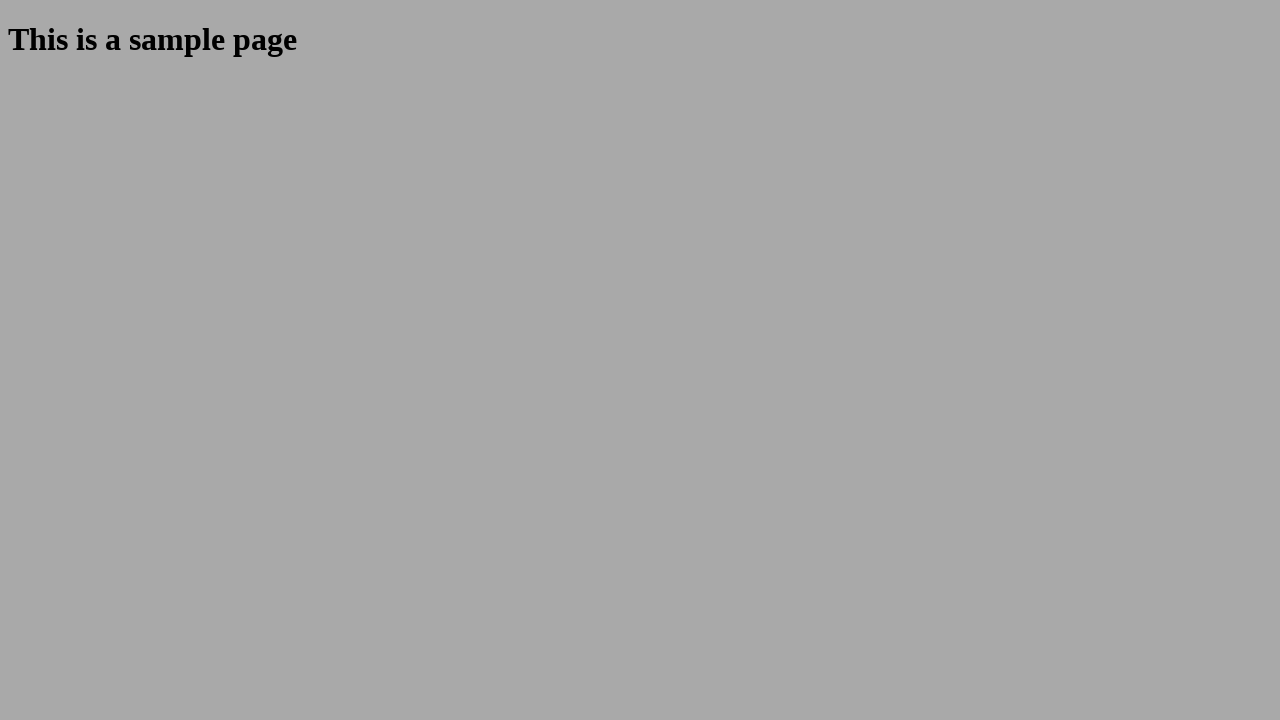

Closed the new tab
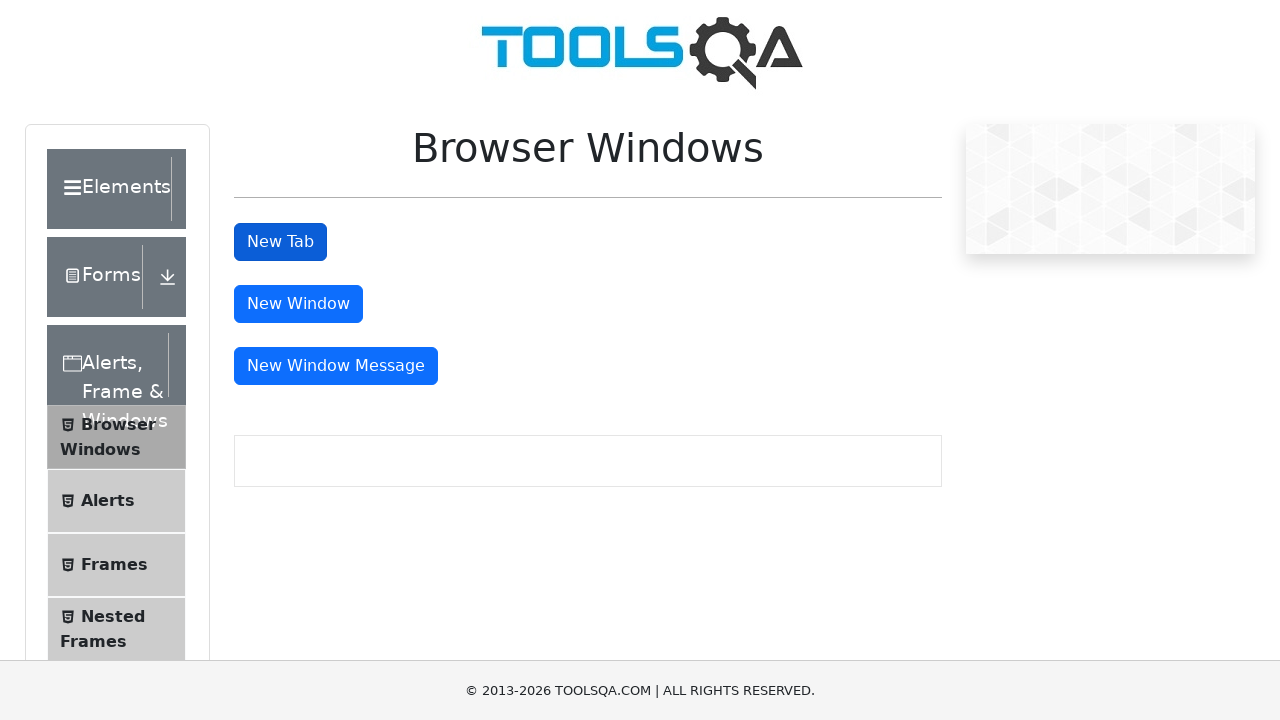

Verified tab button is present on parent page after closing new tab
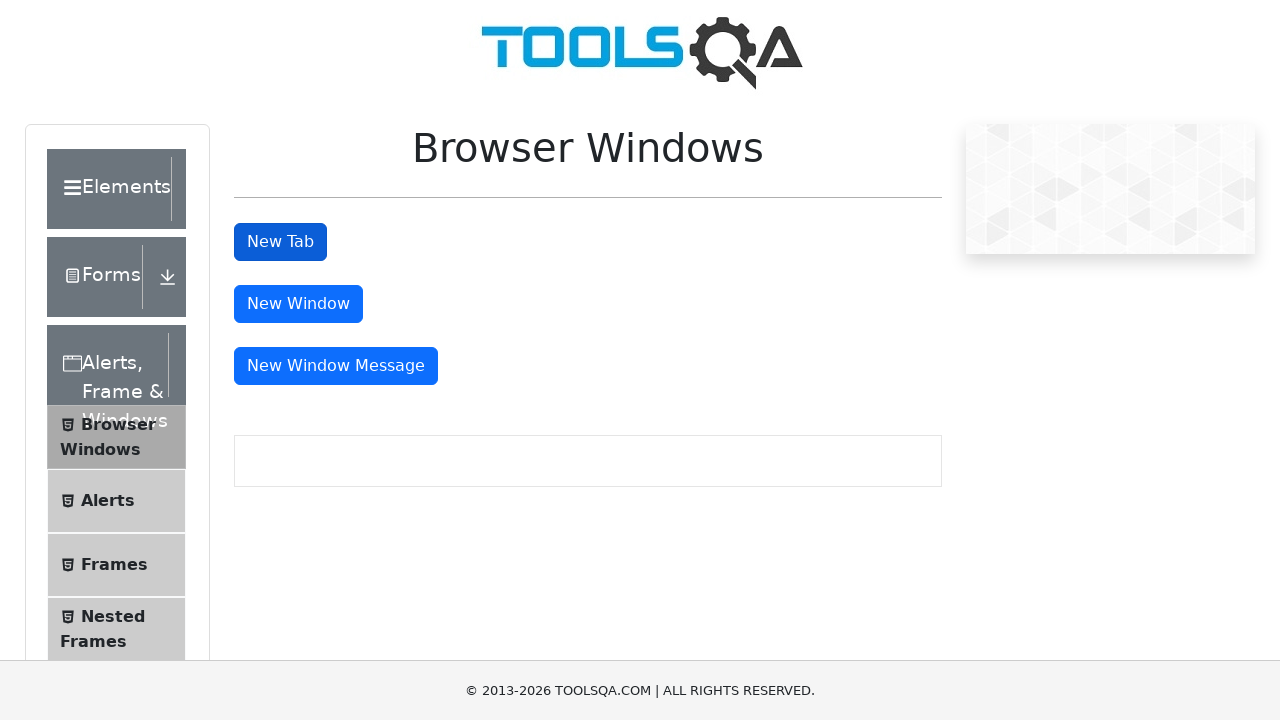

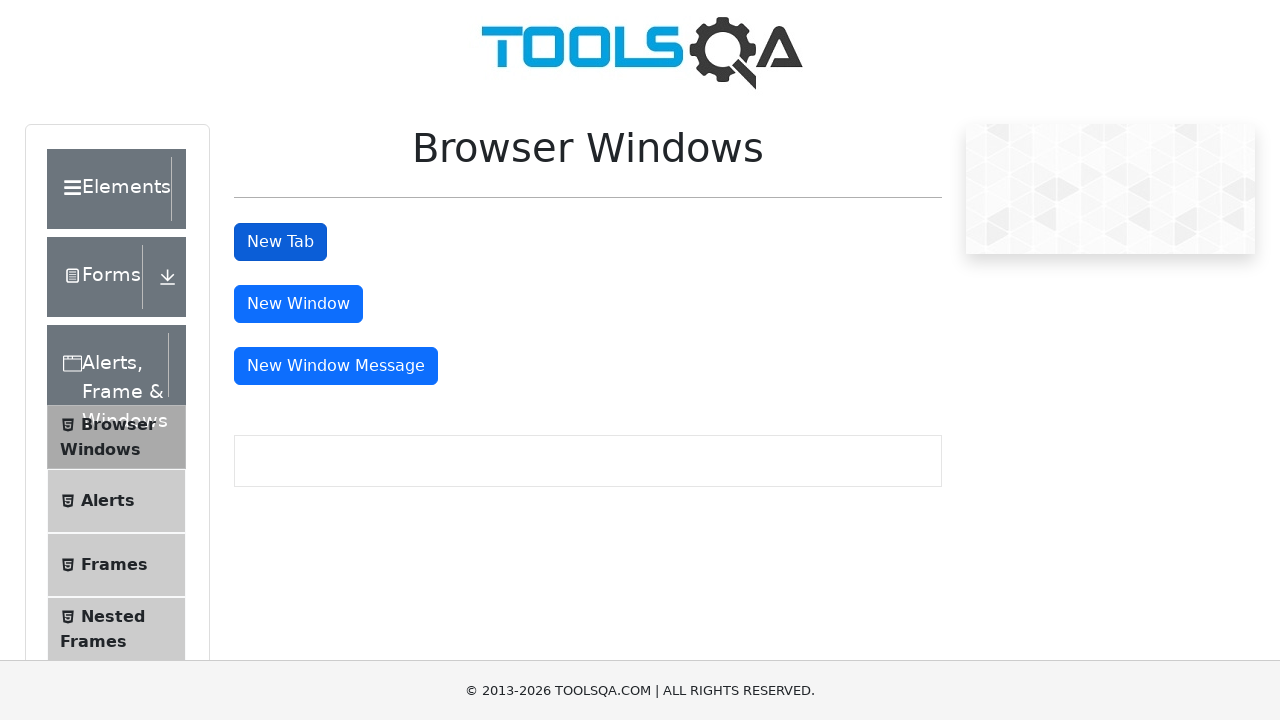